Tests that signup fails with a username less than 3 characters and displays appropriate error message

Starting URL: https://selenium-blog.herokuapp.com/signup

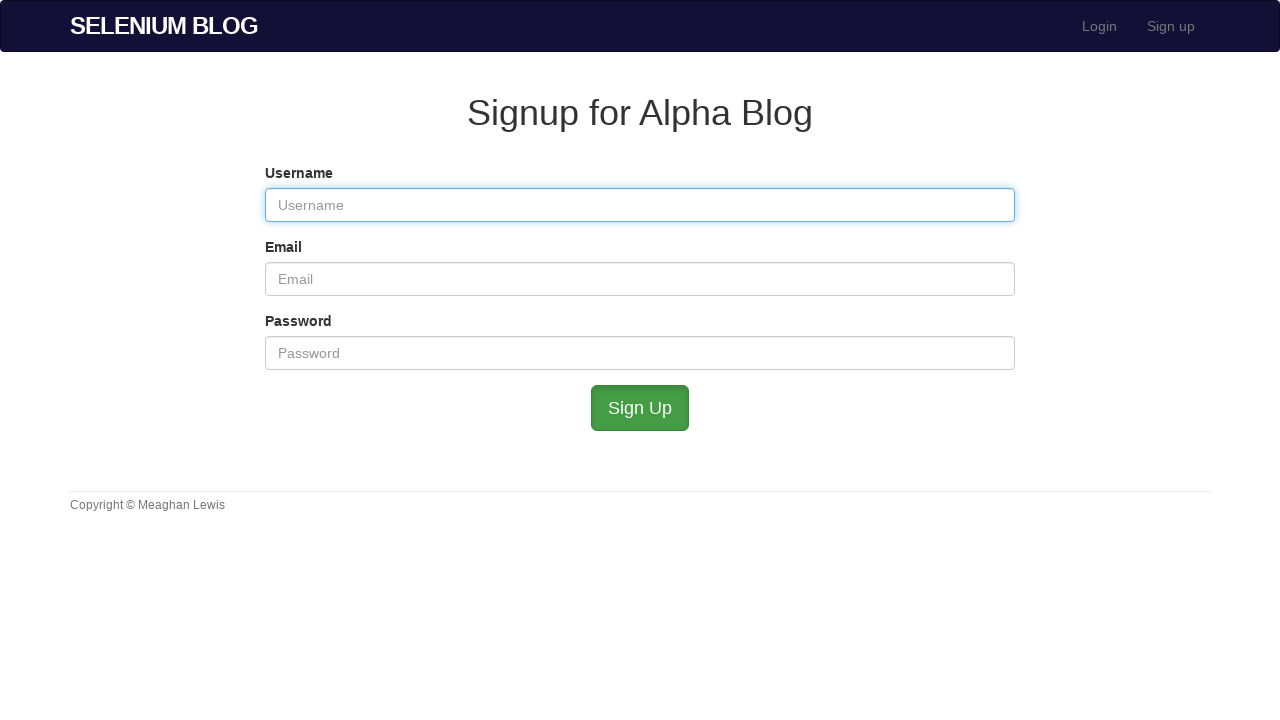

Filled username field with 'To' (less than 3 characters) on #user_username
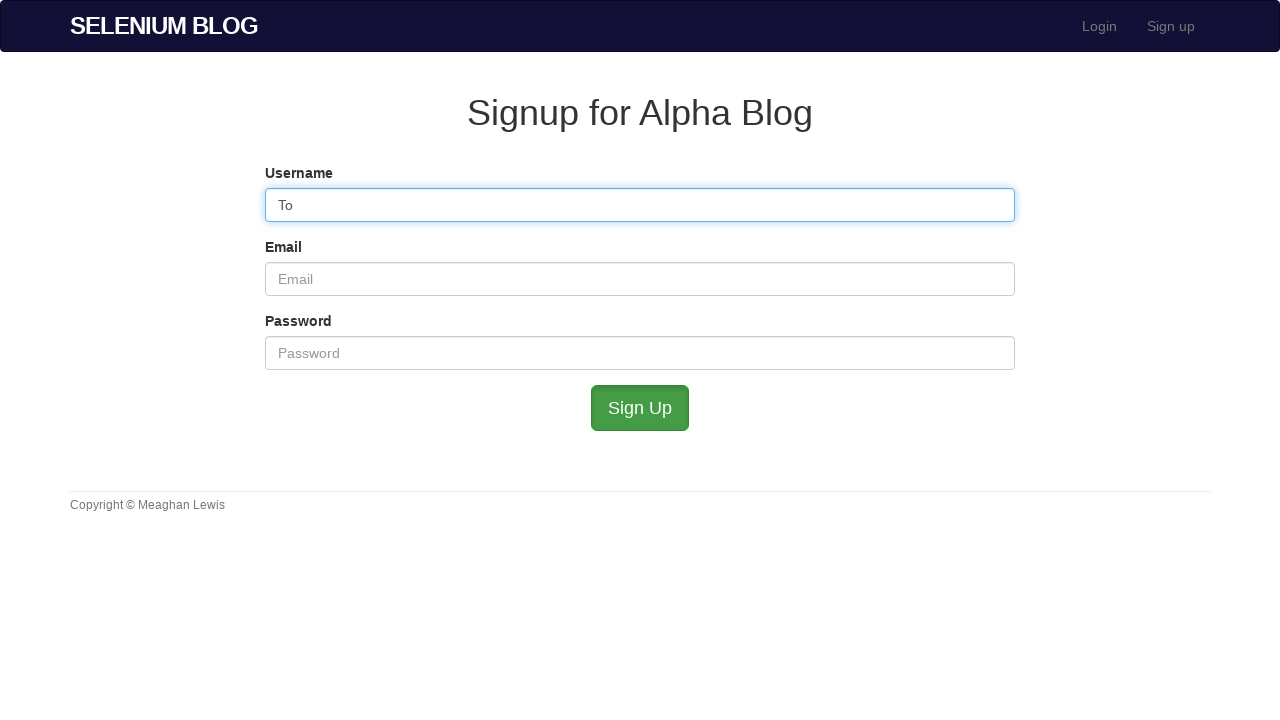

Filled email field with 'Toname@mailinator.com' on #user_email
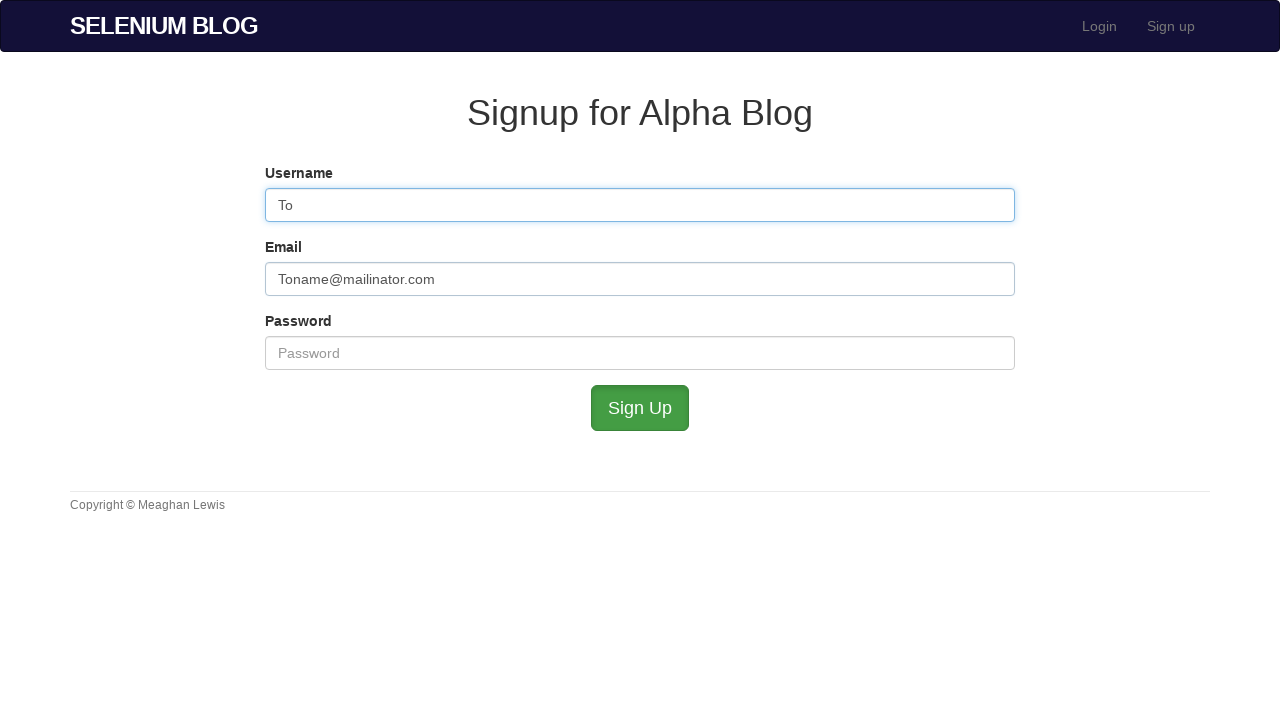

Filled password field with 'password' on #user_password
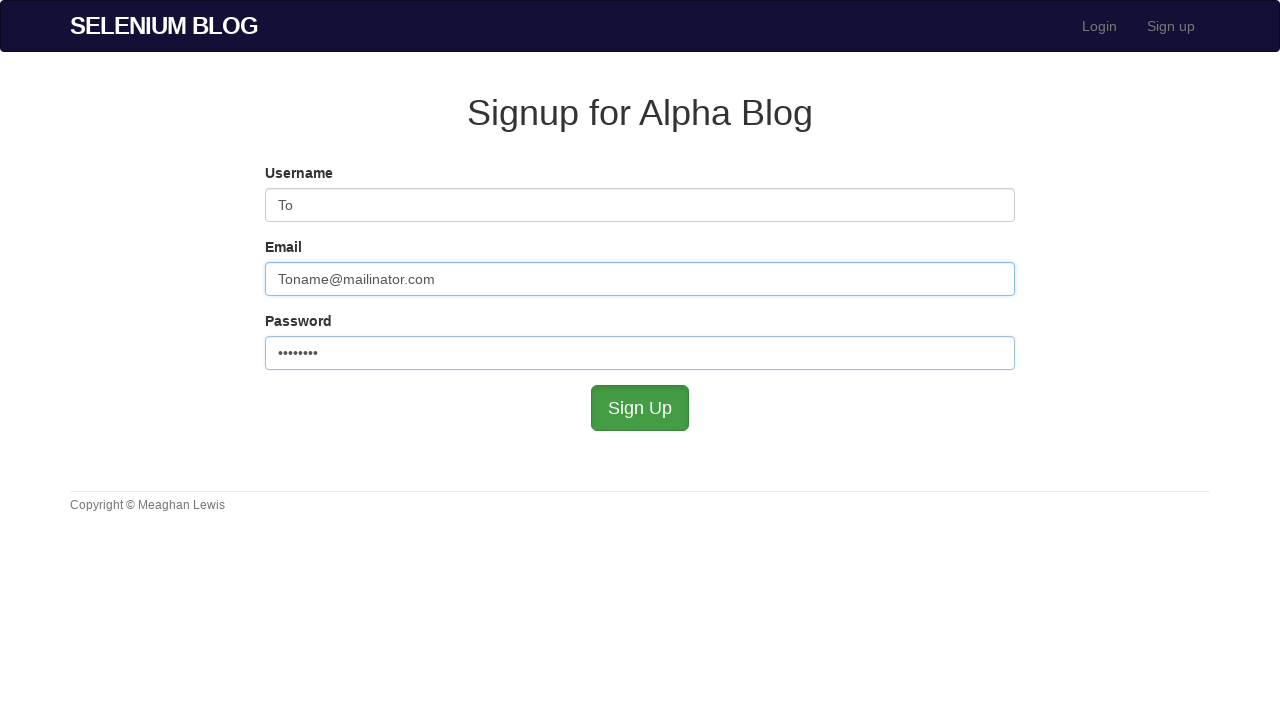

Clicked SignUp button to submit form at (640, 408) on #submit
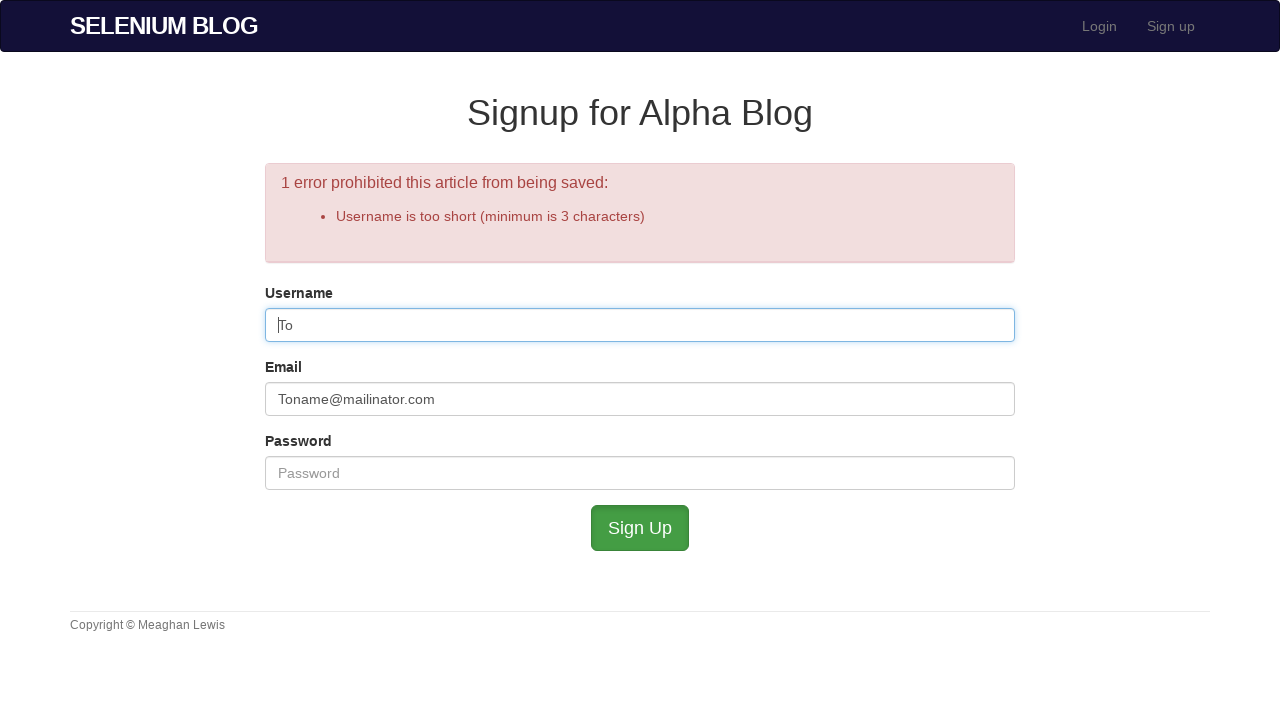

Error message appeared confirming signup validation failed
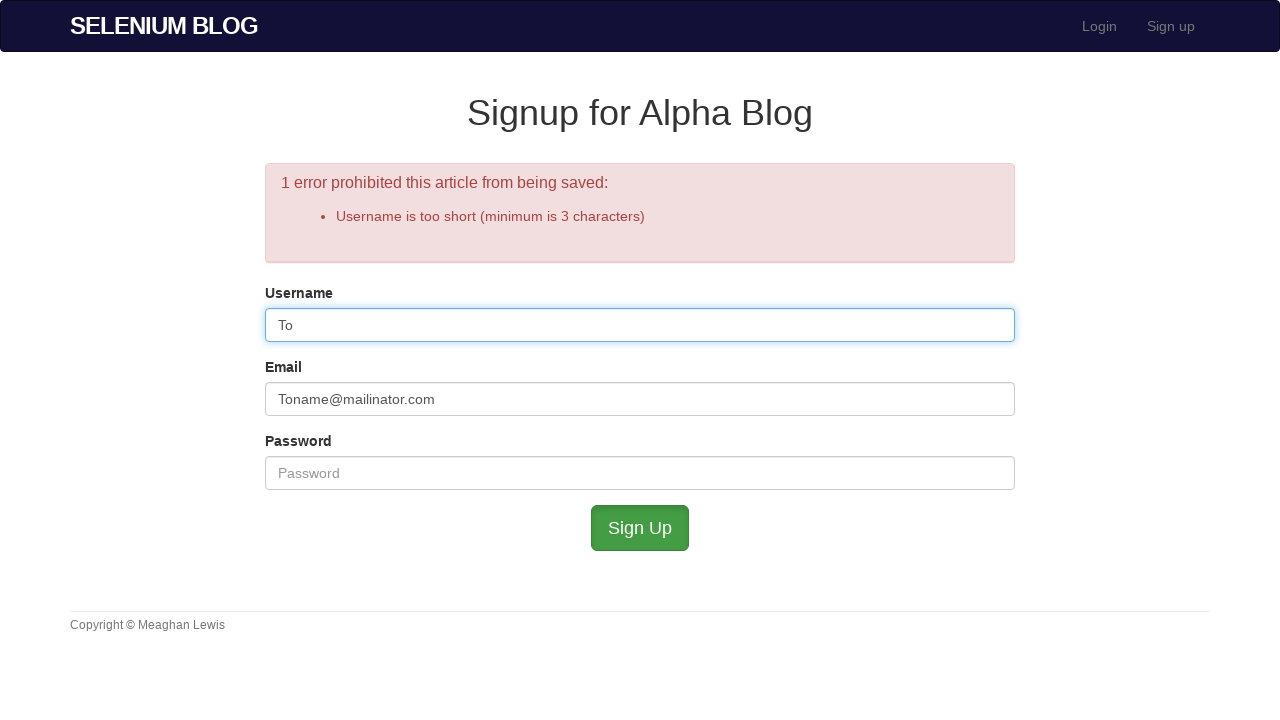

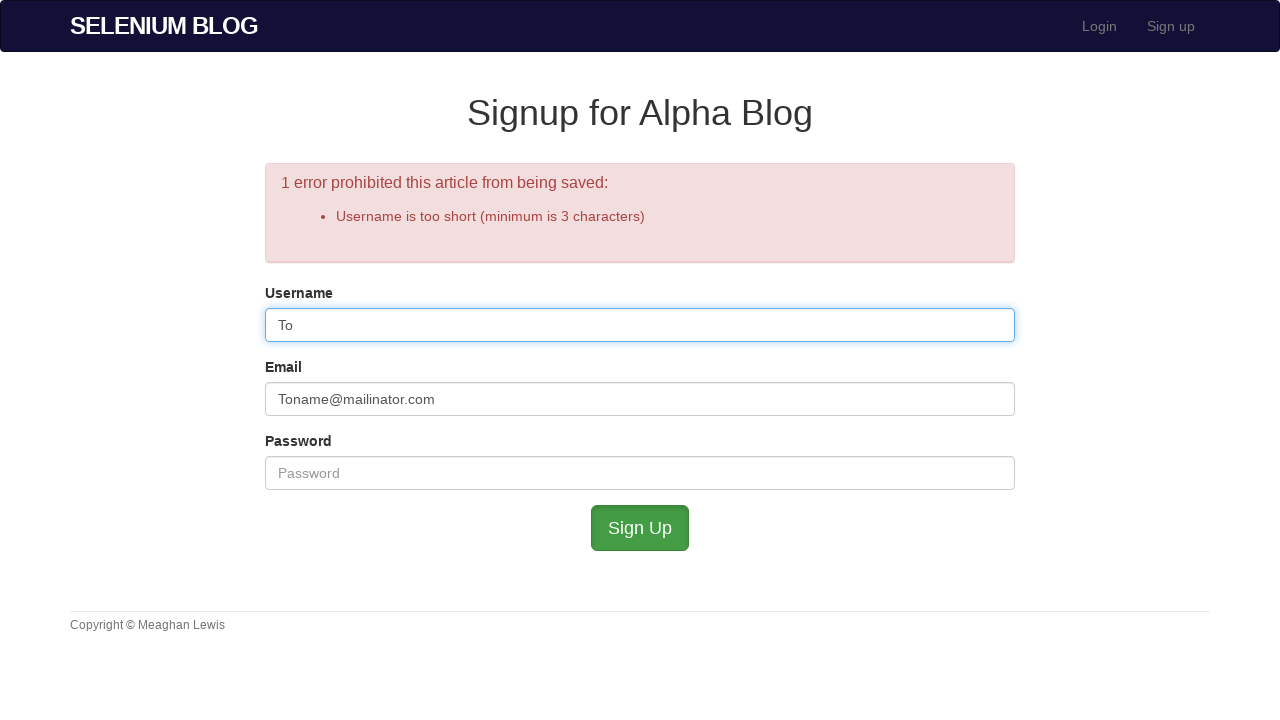